Tests interaction with multiple frames and nested iframes, filling text fields and clicking checkboxes

Starting URL: https://ui.vision/demo/webtest/frames/

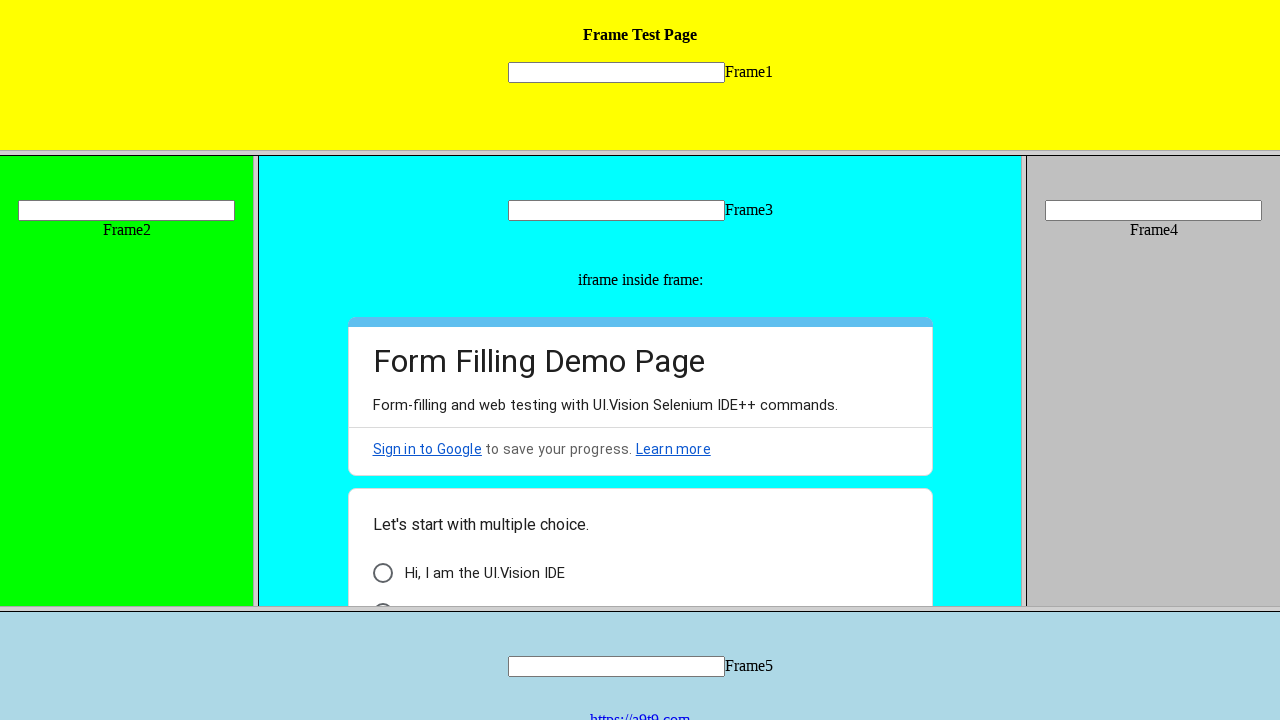

Filled text field in frame 1 with 'test 1' on //frame[contains(@src,'frame_1')] >> internal:control=enter-frame >> xpath=//inp
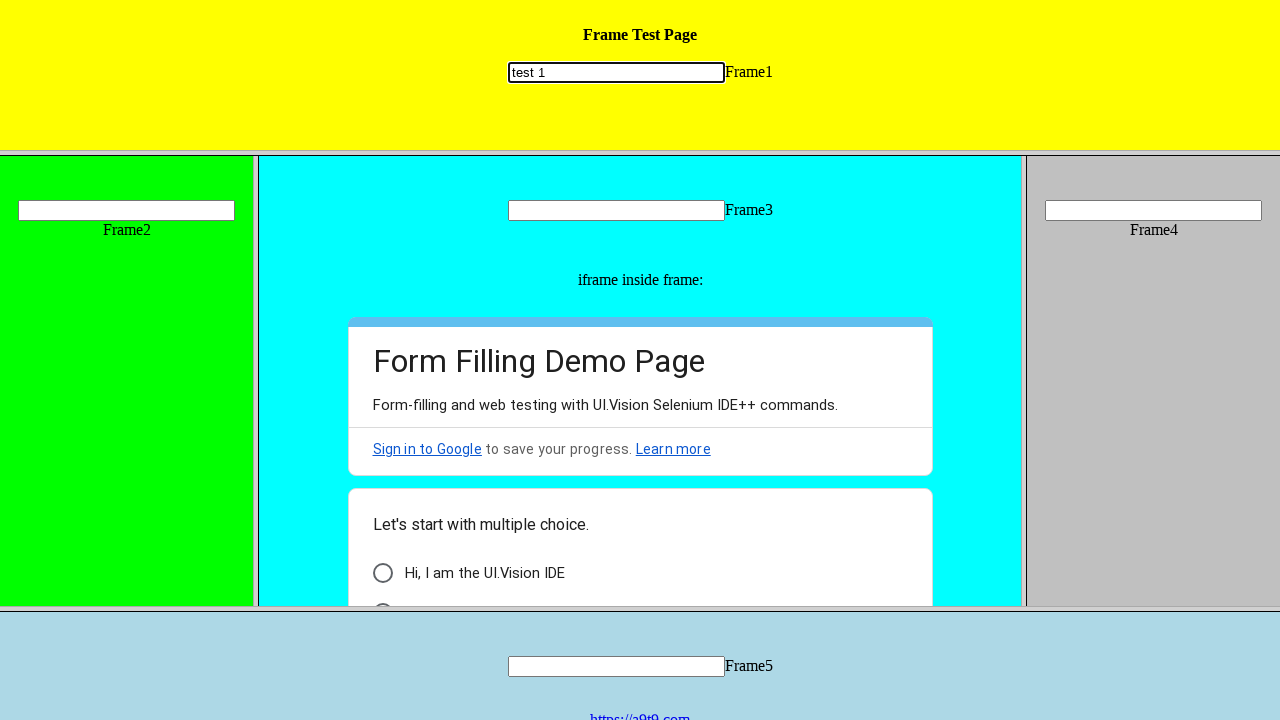

Filled text field in frame 2 with 'test 2' on //frame[contains(@src,'frame_2')] >> internal:control=enter-frame >> xpath=//inp
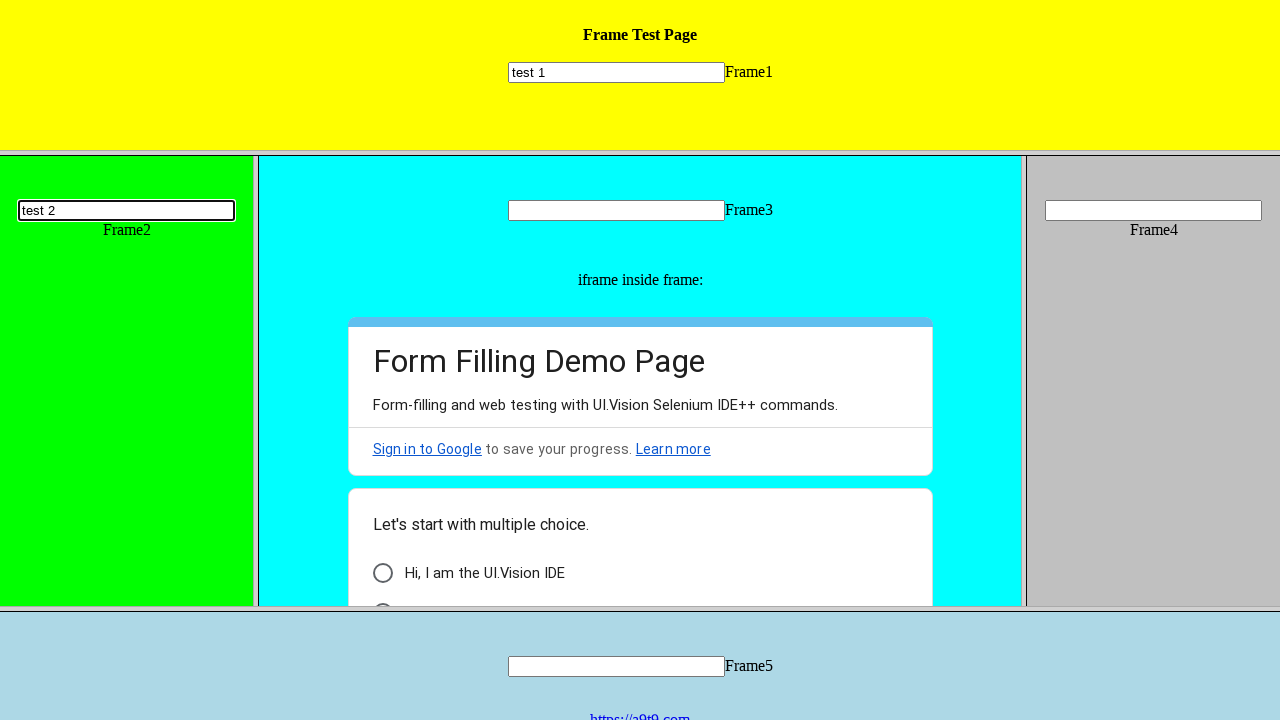

Filled text field in frame 3 with 'test 3' on //frame[contains(@src,'frame_3')] >> internal:control=enter-frame >> xpath=//inp
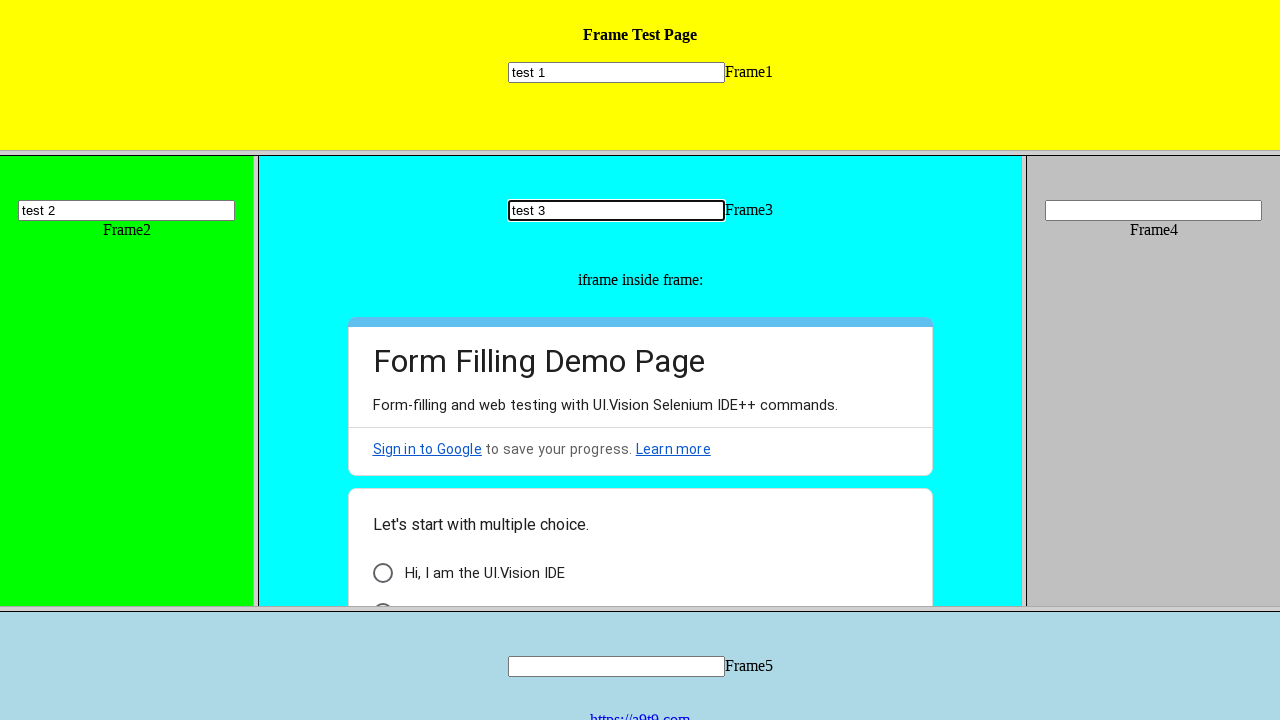

Clicked 'I am a human' radio button in nested iframe at (382, 596) on //frame[contains(@src,'frame_3')] >> internal:control=enter-frame >> //iframe[co
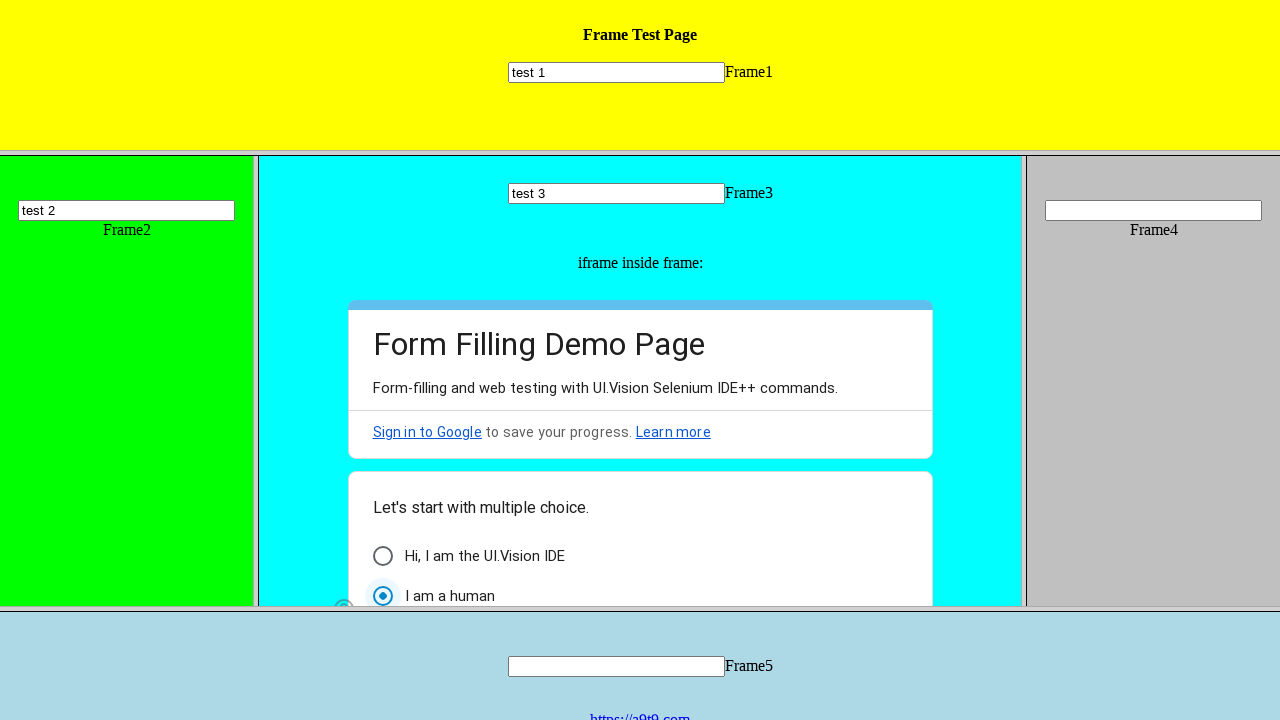

Clicked 'Web Testing' checkbox in nested iframe at (382, 463) on //frame[contains(@src,'frame_3')] >> internal:control=enter-frame >> //iframe[co
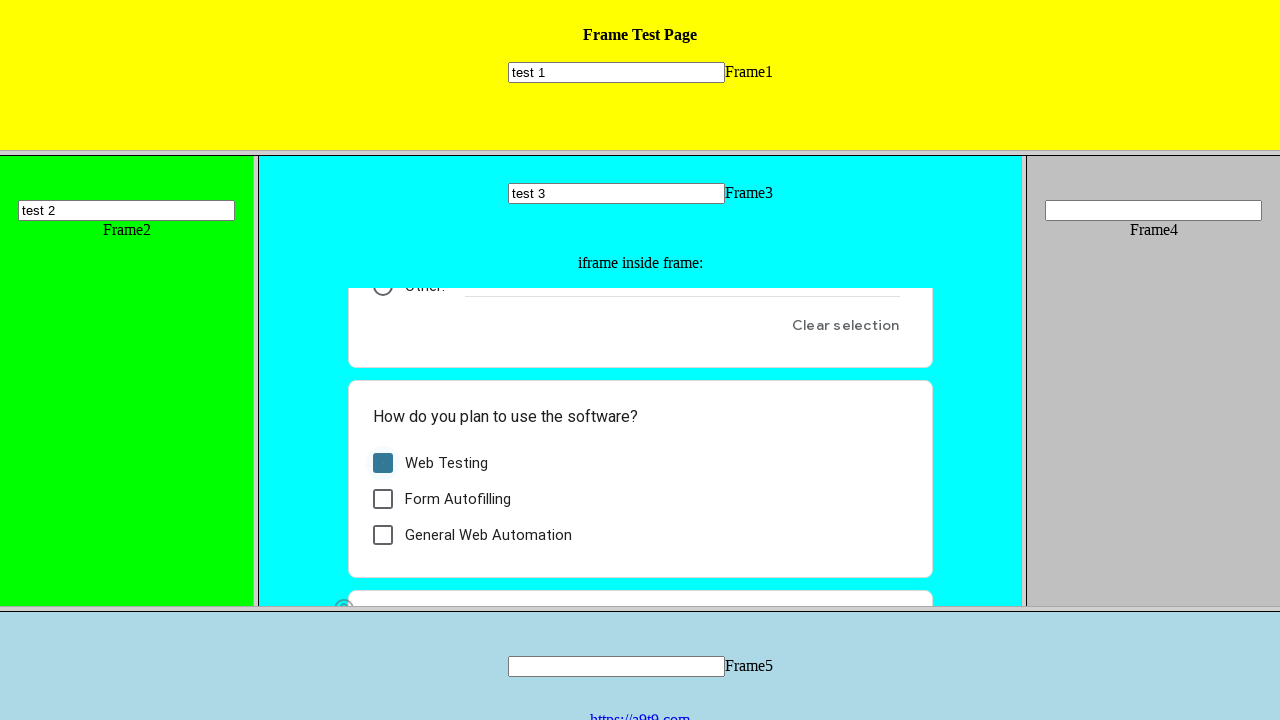

Clicked 'Form Autofilling' checkbox in nested iframe at (382, 499) on //frame[contains(@src,'frame_3')] >> internal:control=enter-frame >> //iframe[co
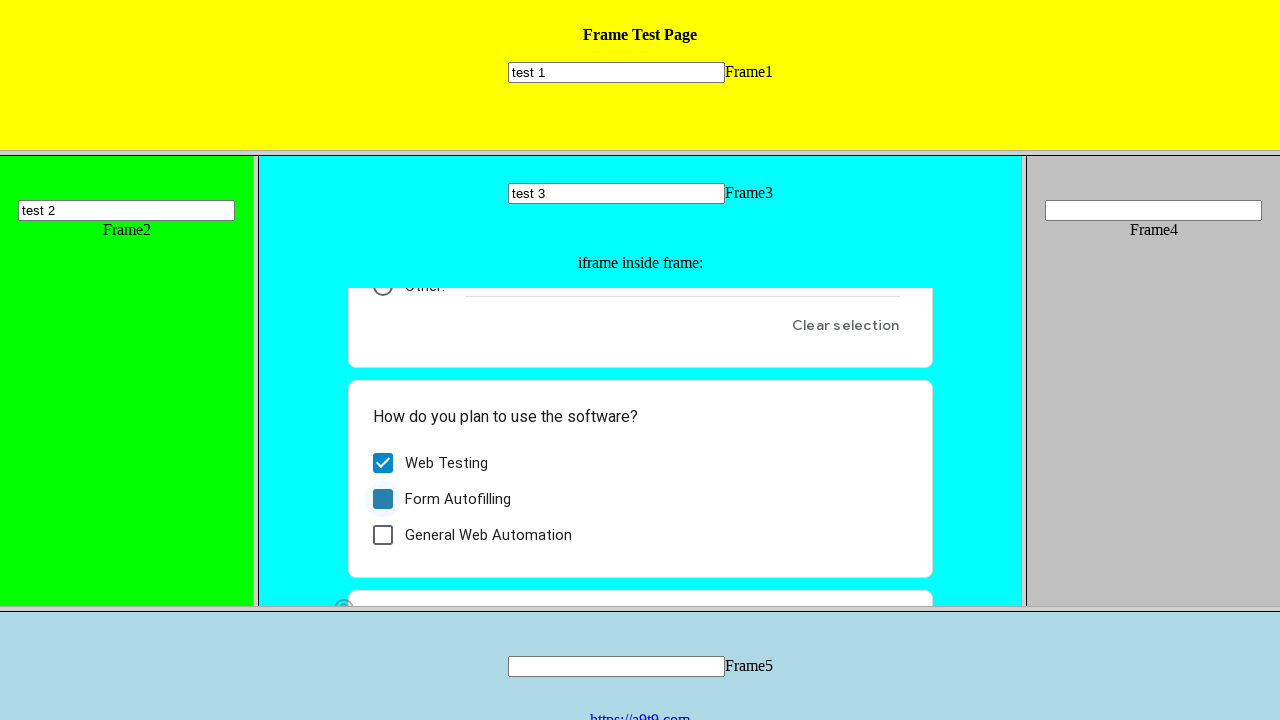

Clicked 'General Web Automation' checkbox in nested iframe at (382, 535) on //frame[contains(@src,'frame_3')] >> internal:control=enter-frame >> //iframe[co
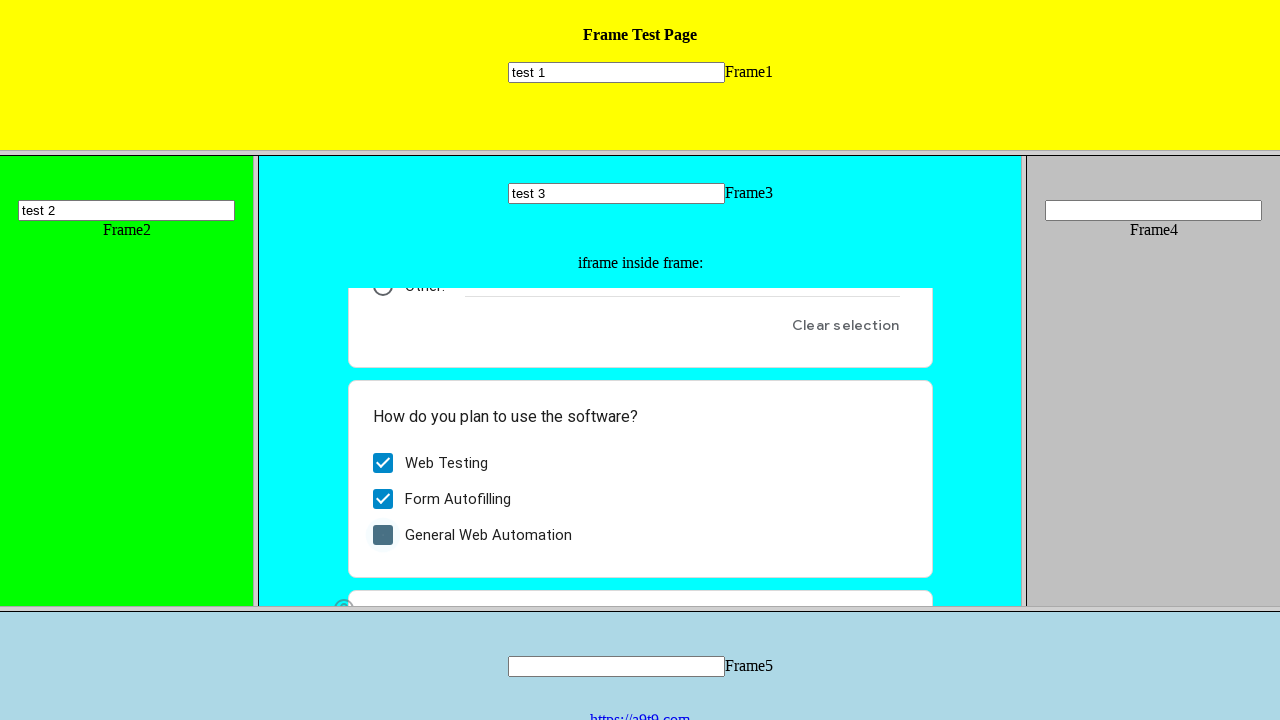

Filled text field in frame 4 with 'test 4' on //frame[contains(@src,'frame_4')] >> internal:control=enter-frame >> xpath=//inp
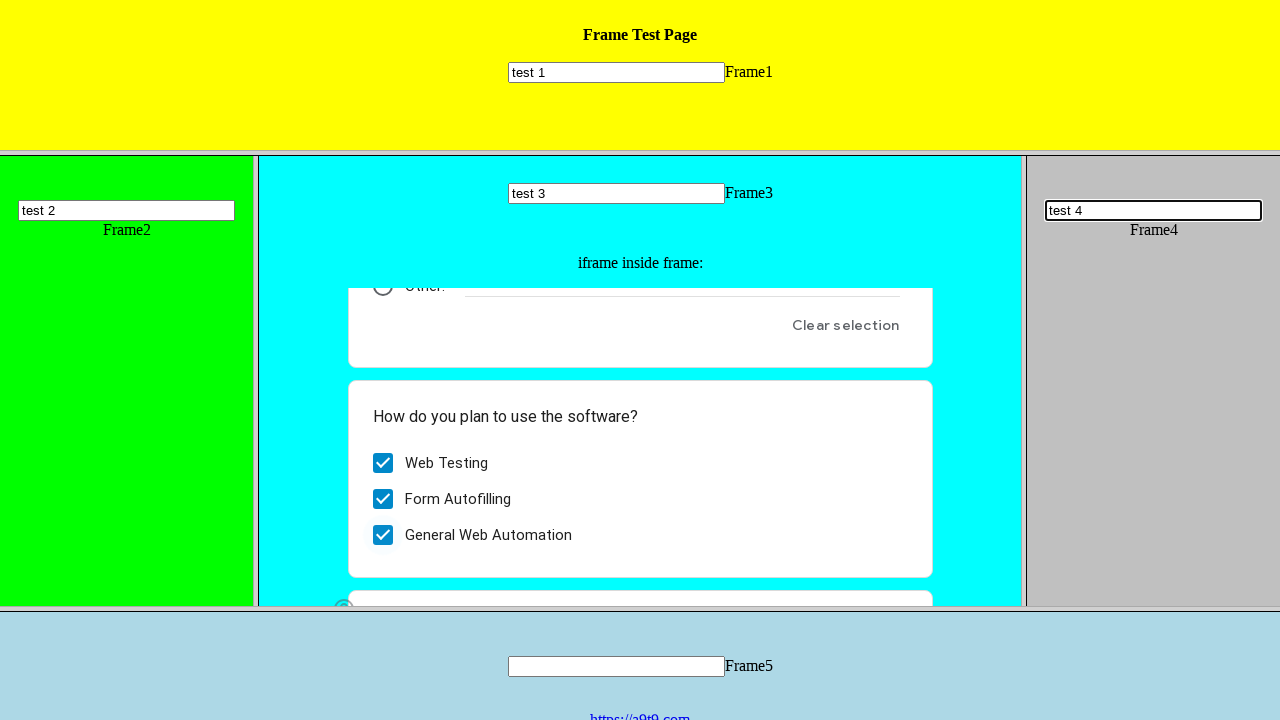

Filled text field in frame 5 with 'test 5' on //frame[contains(@src,'frame_5')] >> internal:control=enter-frame >> xpath=//inp
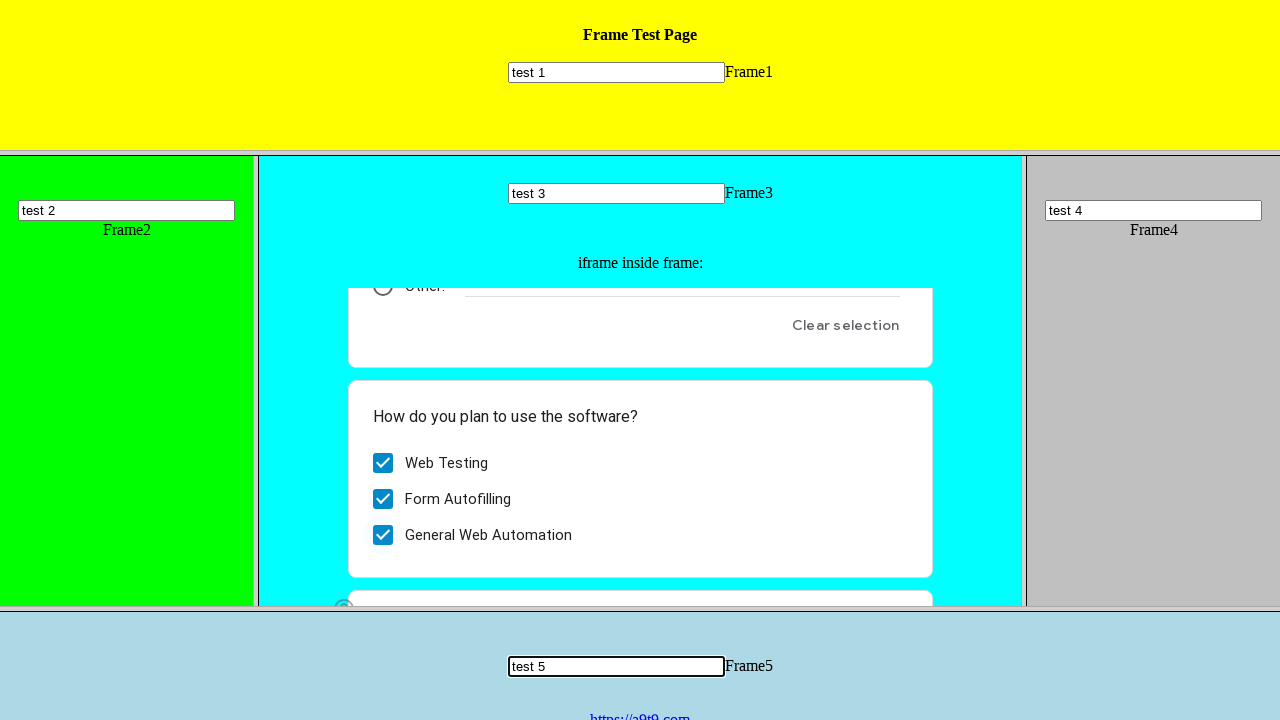

Waited for 2000ms
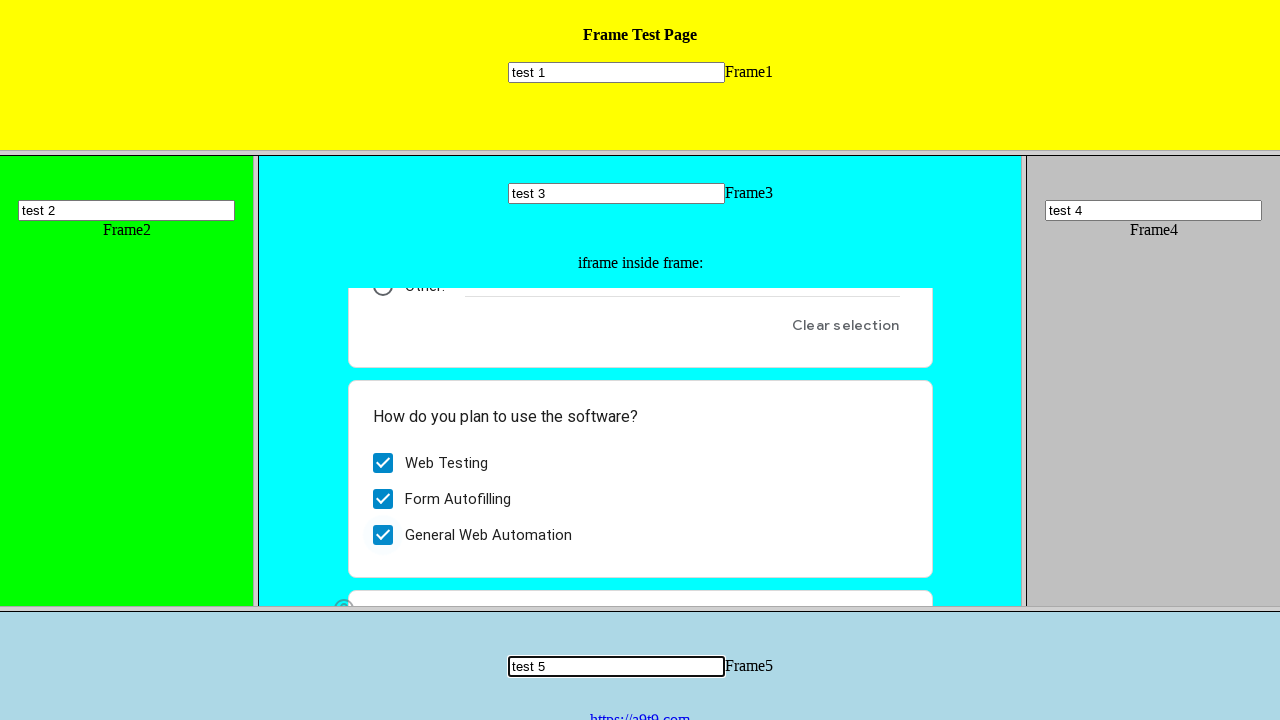

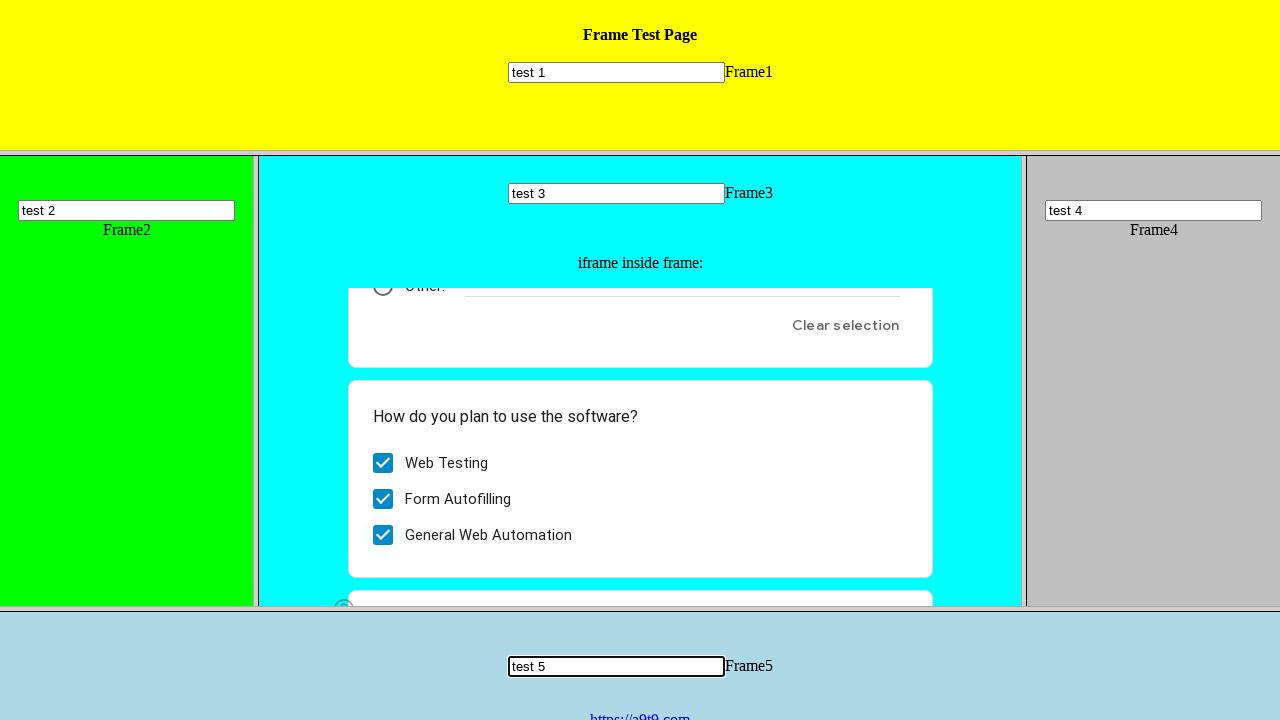